Navigates to GitHub's homepage and verifies the page loads successfully by checking that the page title is present

Starting URL: https://github.com

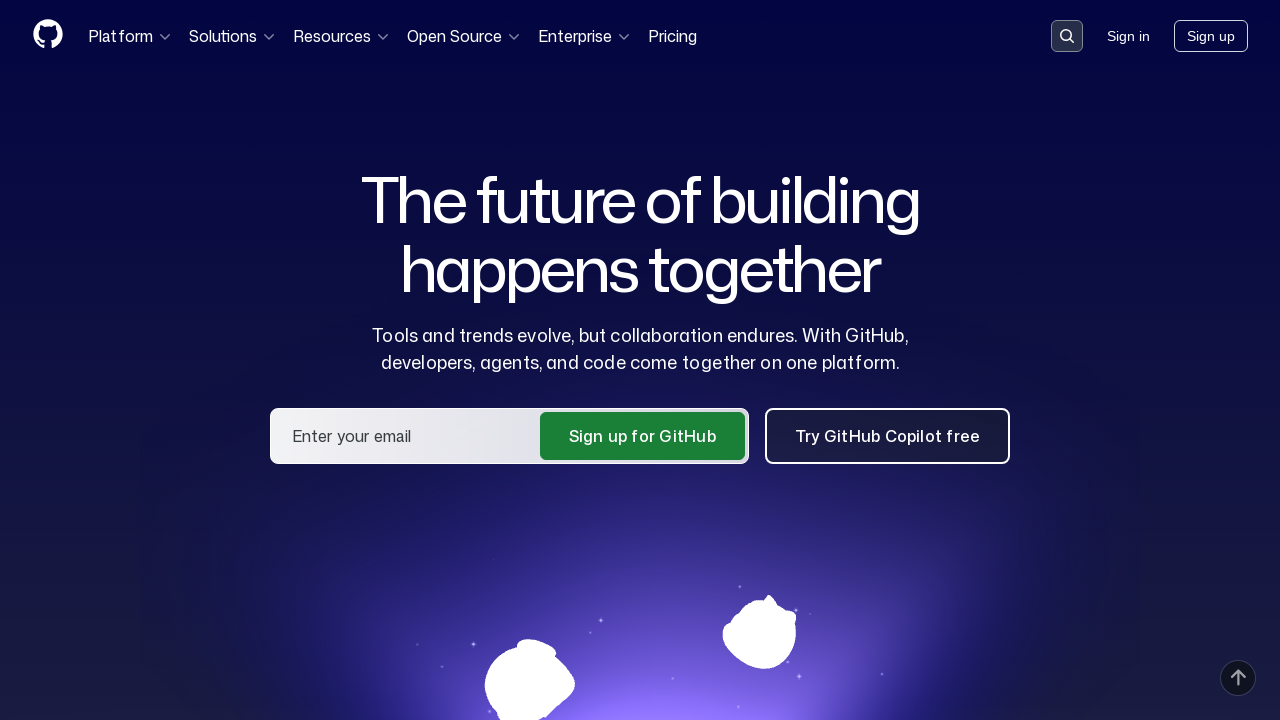

Navigated to GitHub homepage
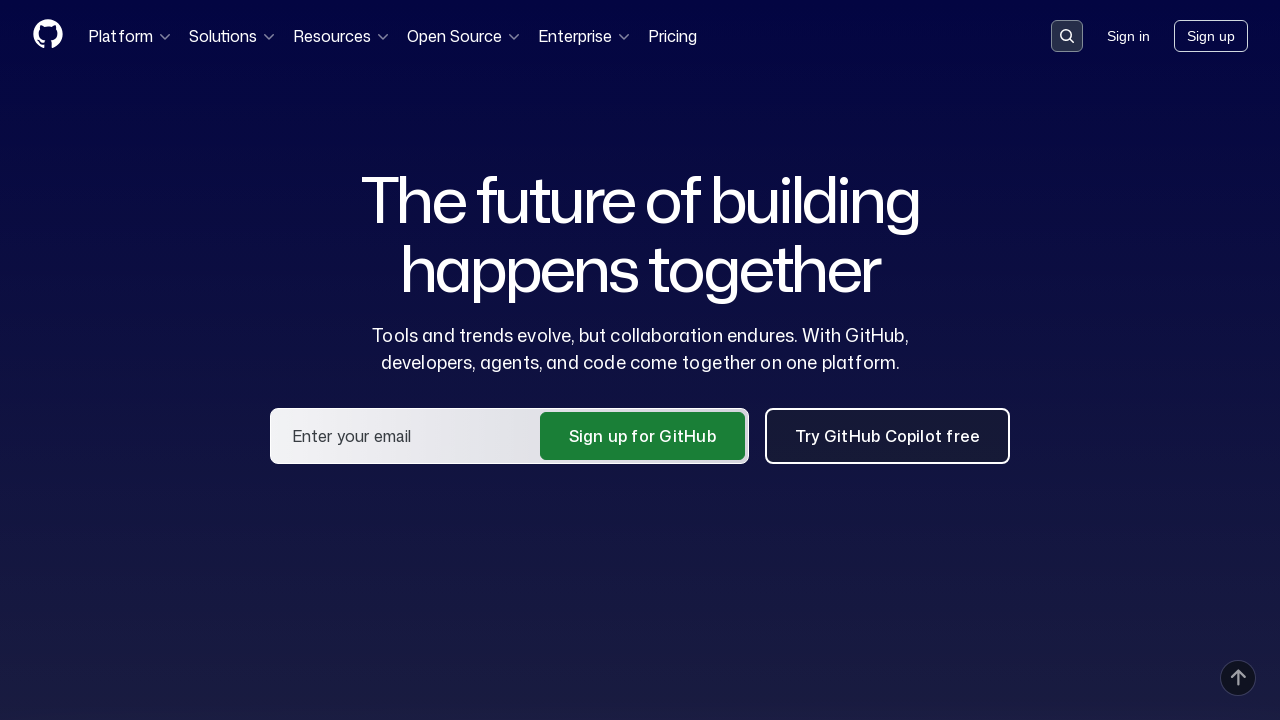

Waited for page to reach domcontentloaded state
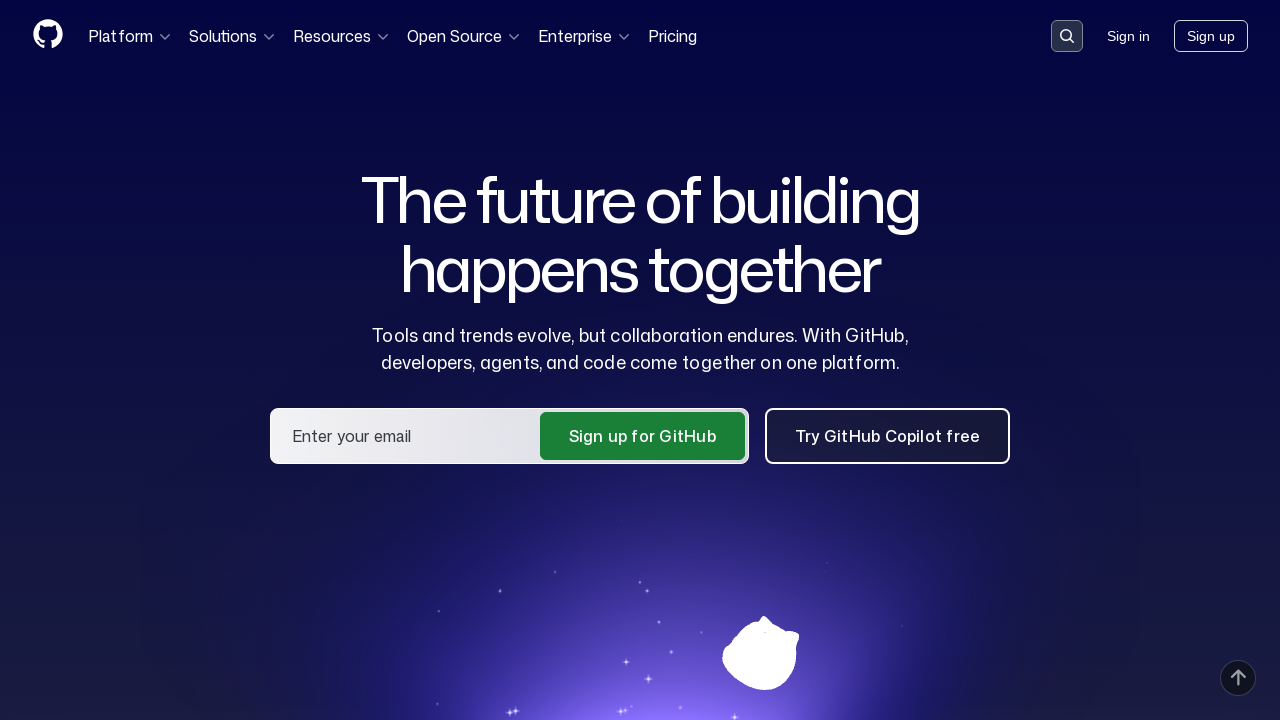

Verified page title contains 'GitHub'
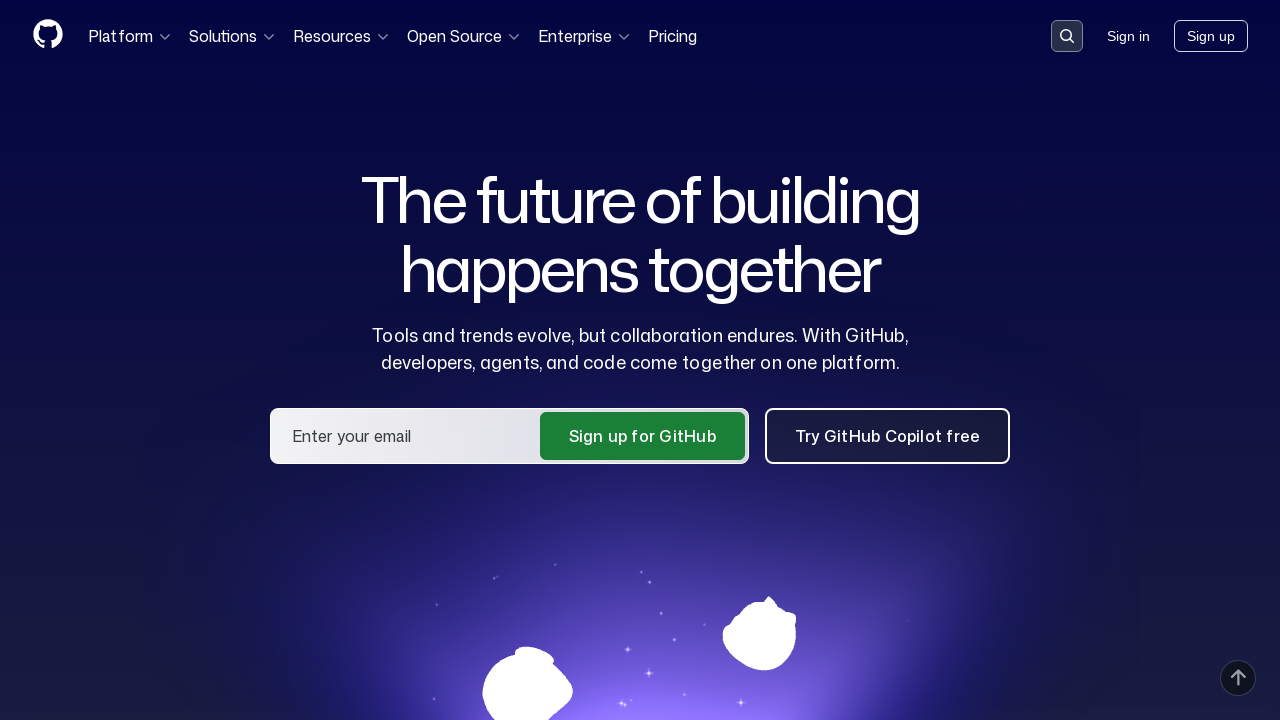

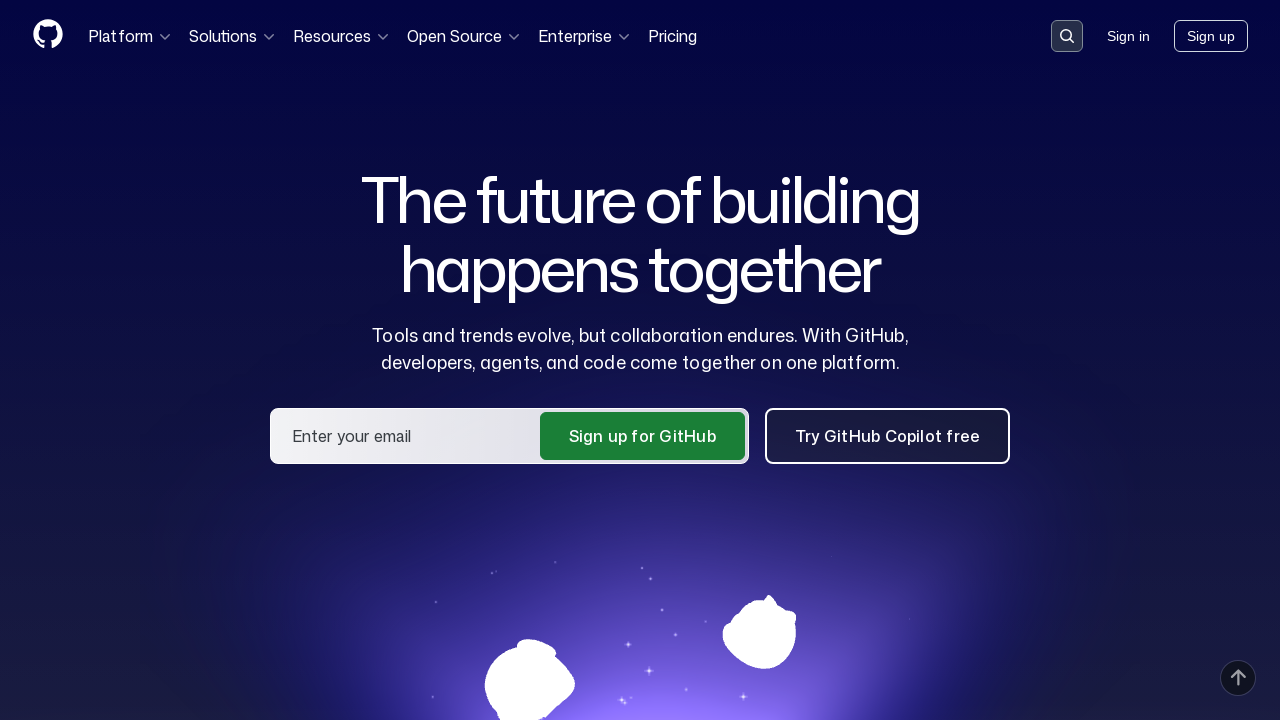